Tests the search functionality by entering "Book of" in the search input and verifying that "Book of Ra 10" appears in the results

Starting URL: https://polskiesloty.com/

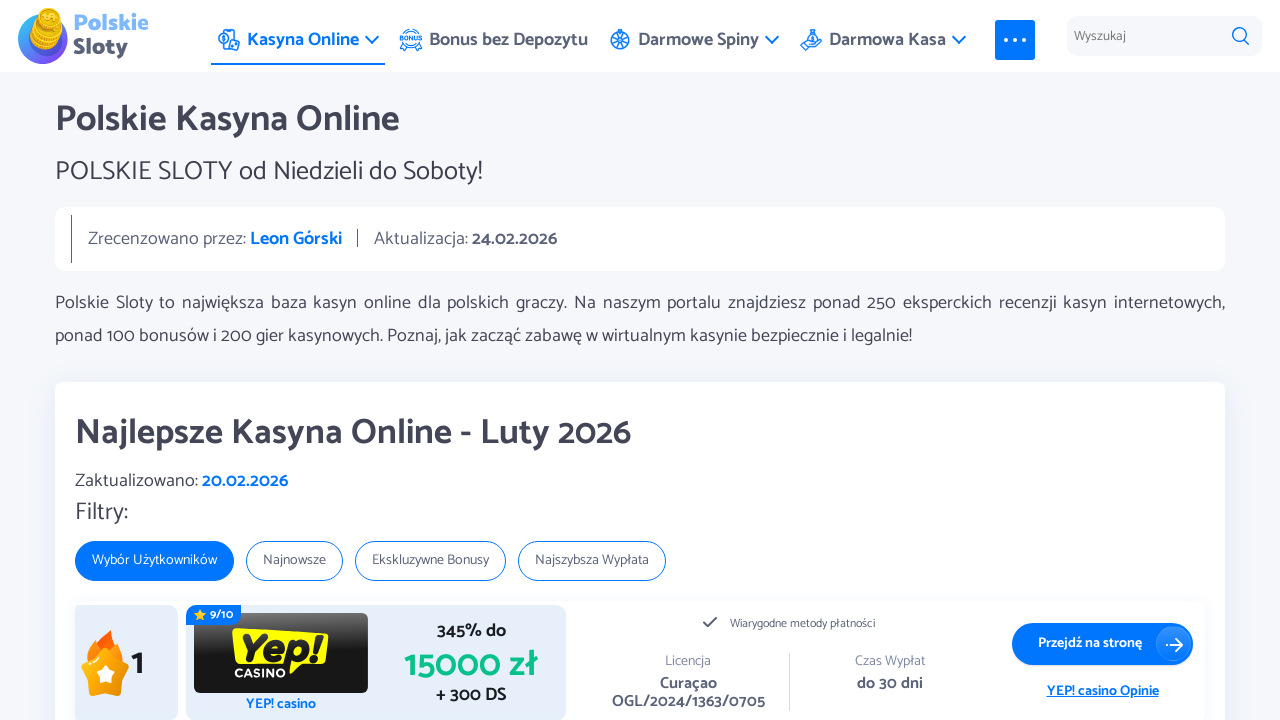

Clicked on the search input field at (1164, 36) on input#search-input
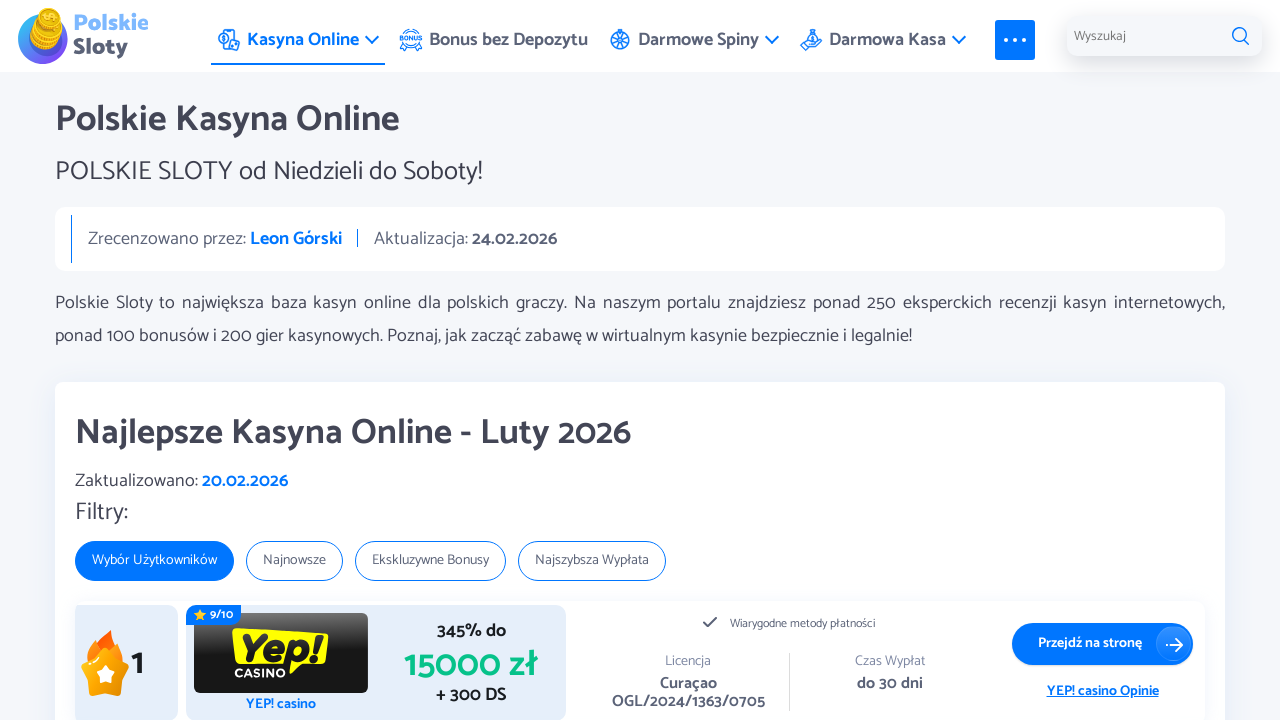

Filled search input with 'Book of' on input#search-input
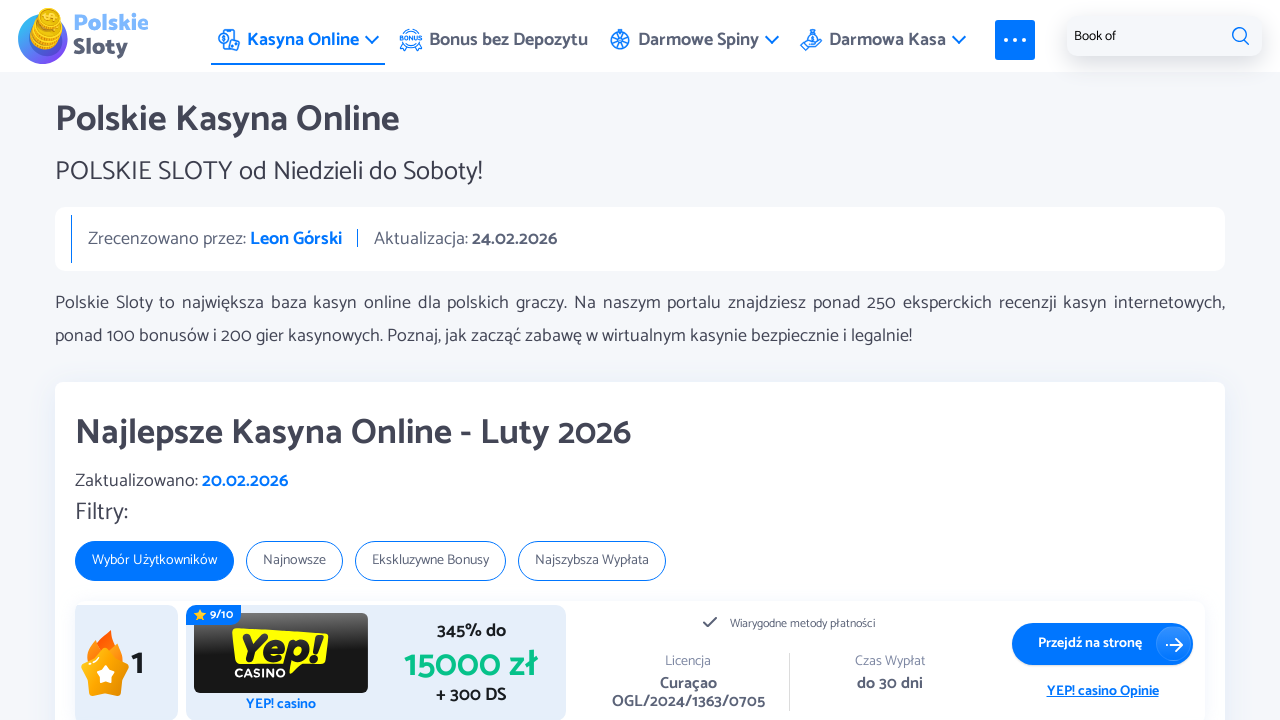

Pressed Enter to submit the search query
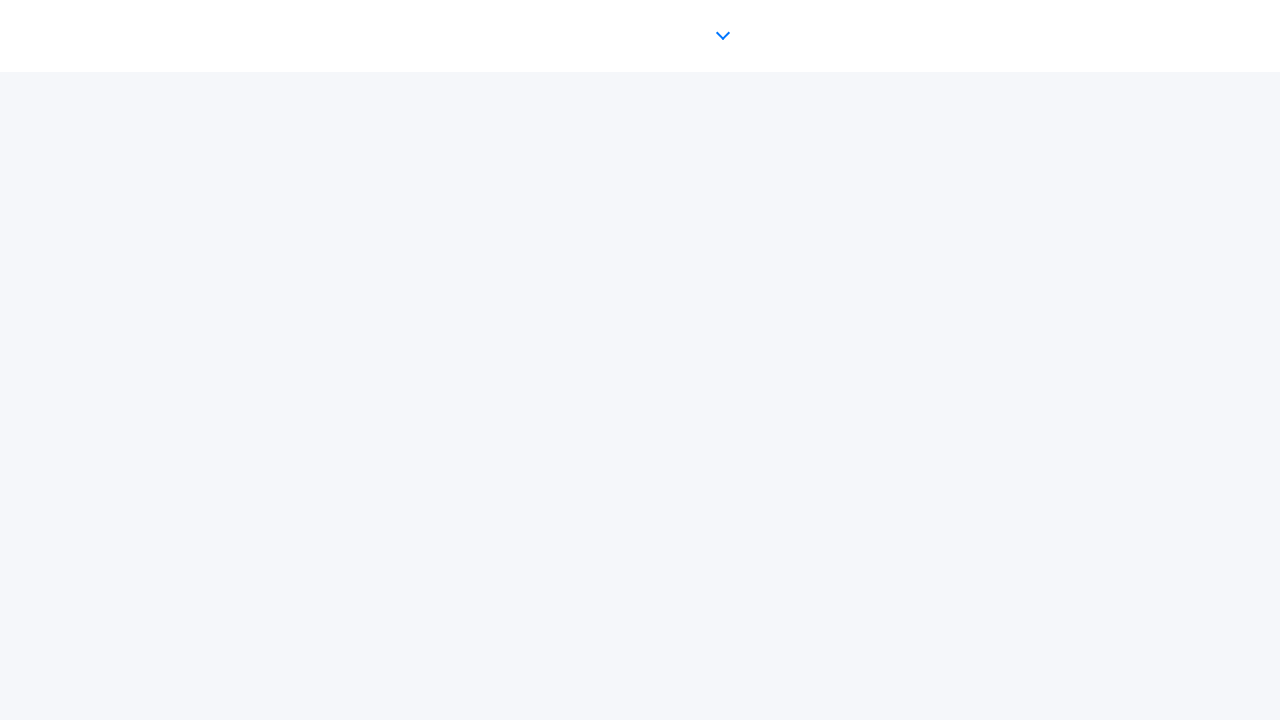

Search results loaded and 'Book of Ra 10' appeared in the results
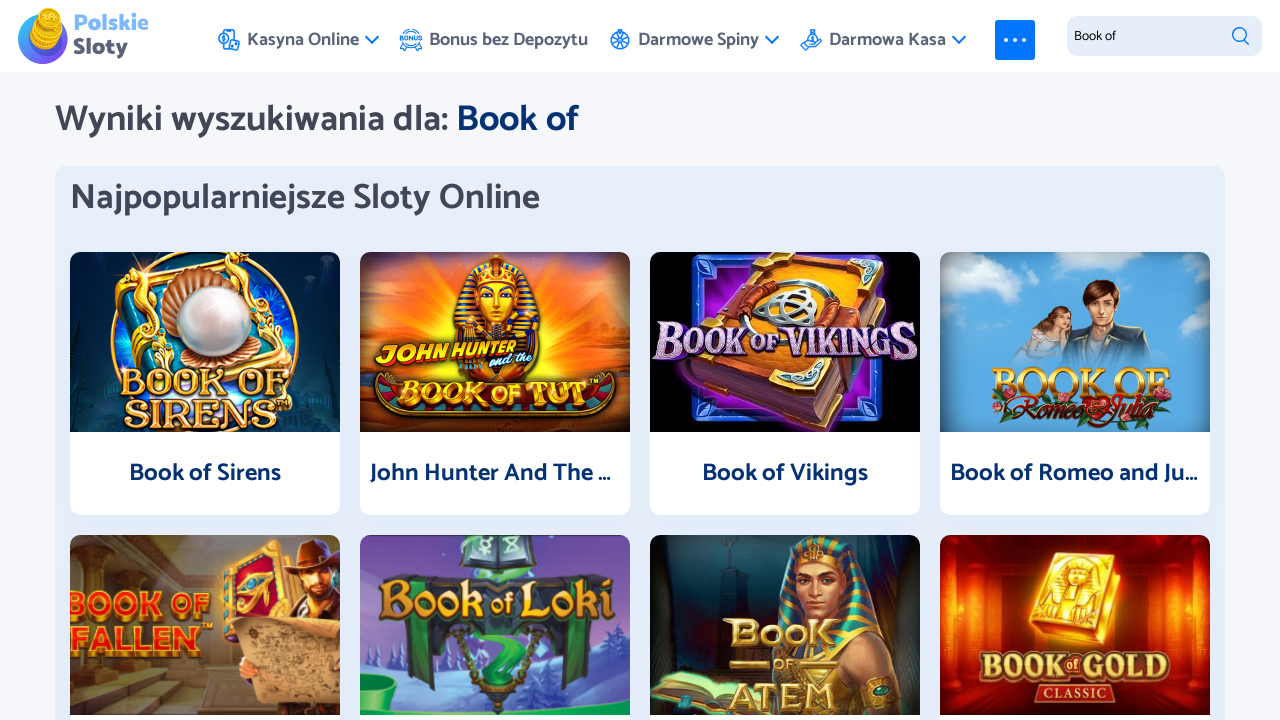

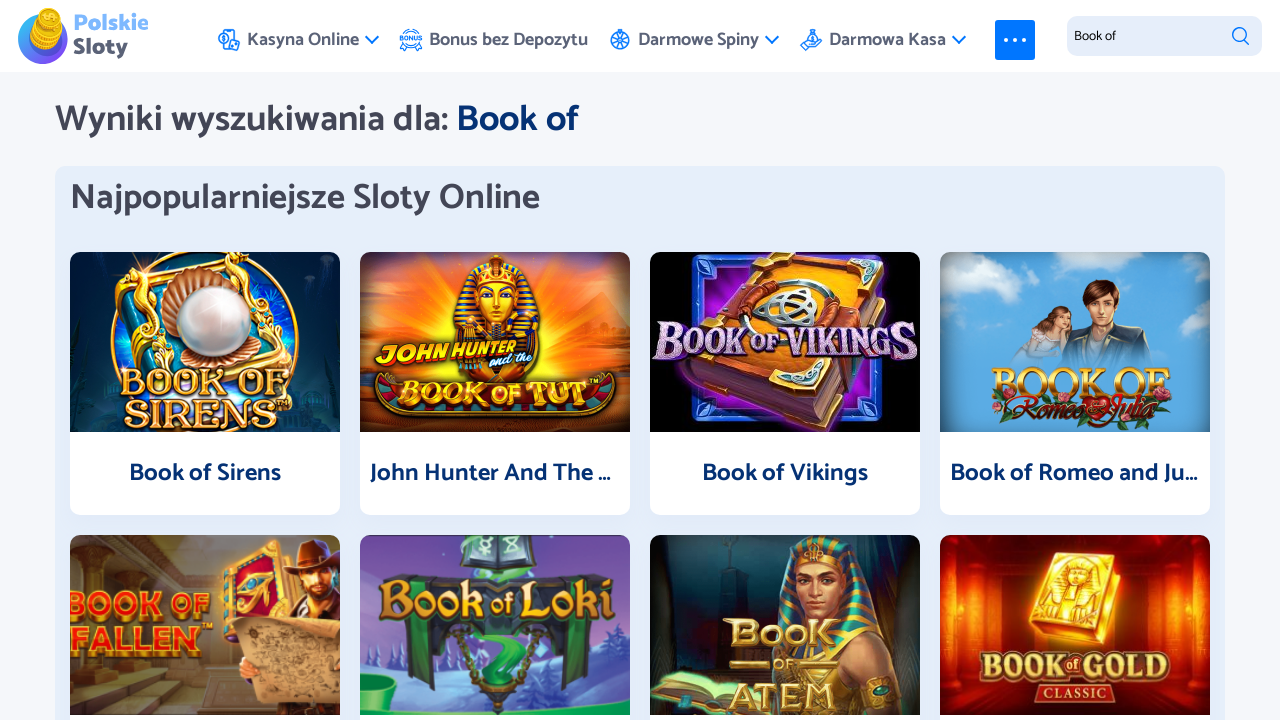